Tests number of workers filter for More than 10000 range - filters and verifies facility results

Starting URL: https://opensupplyhub.org

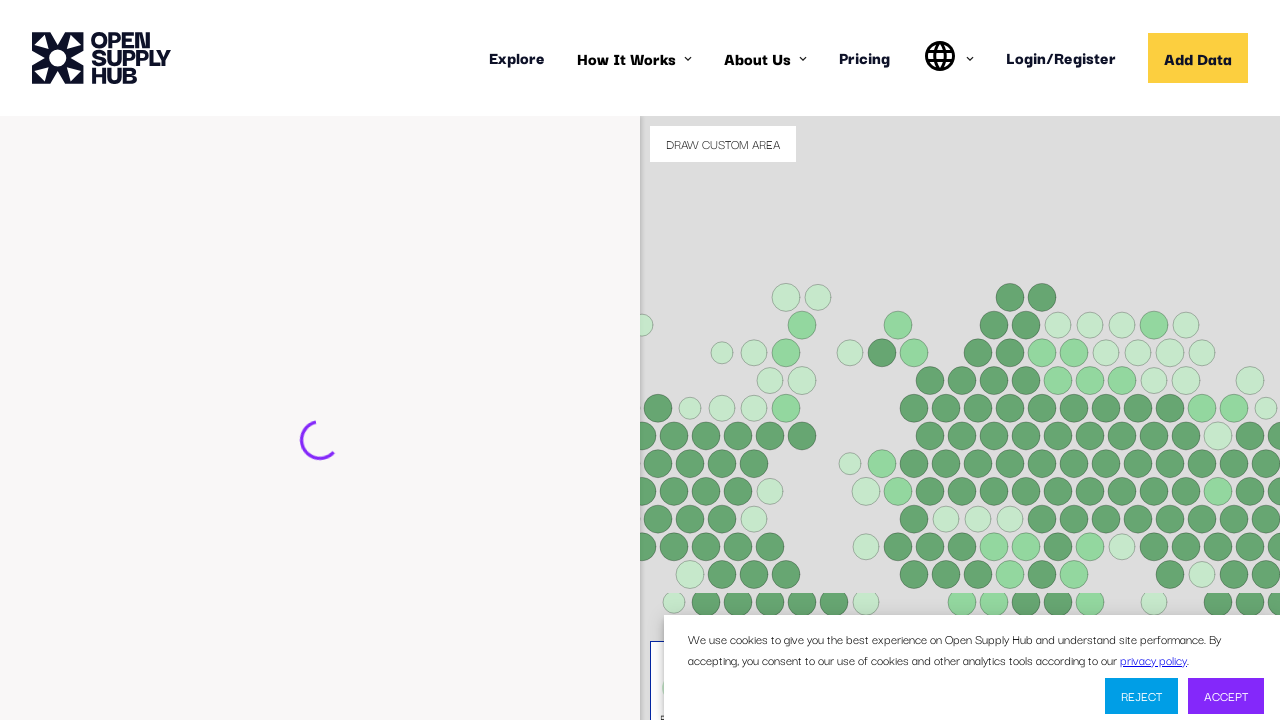

Clicked 'Find Facilities' button to show filters at (134, 701) on internal:role=button[name="Find Facilities"i]
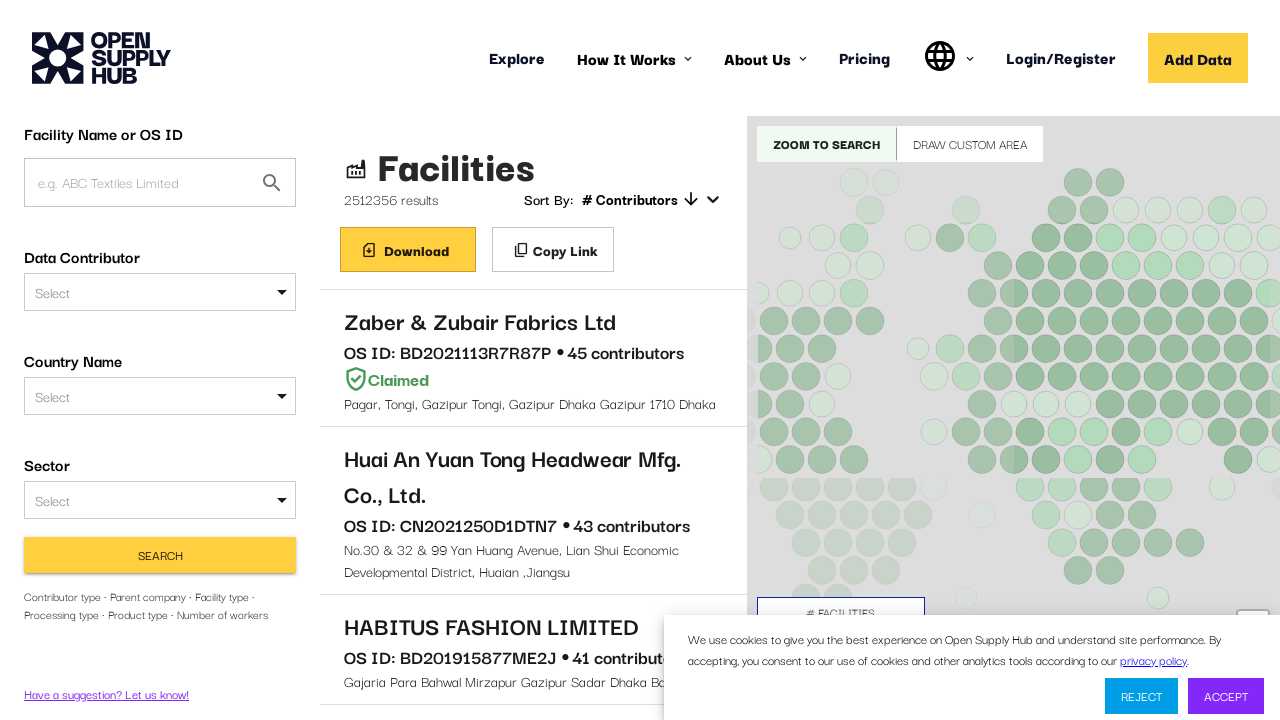

Waited for network to become idle after opening filters
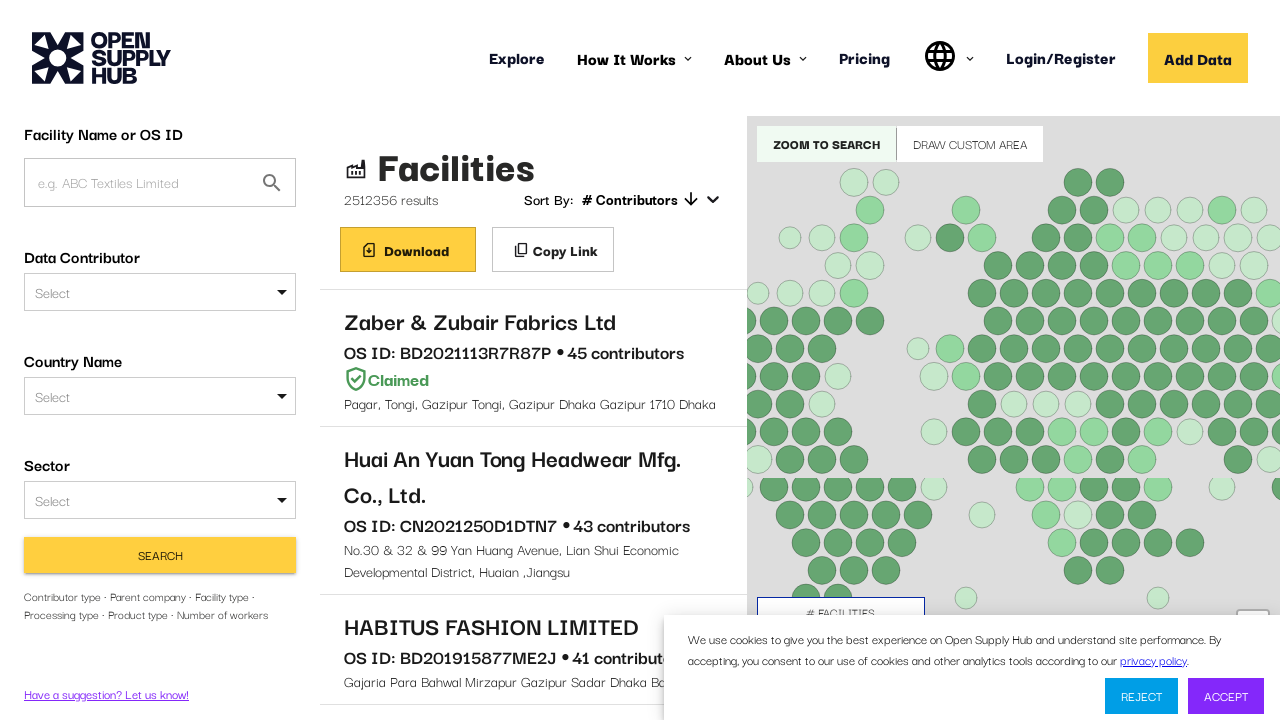

Clicked NUMBER_OF_WORKERS dropdown to open it at (160, 480) on #NUMBER_OF_WORKERS div >> internal:has-text="Select"i >> nth=0
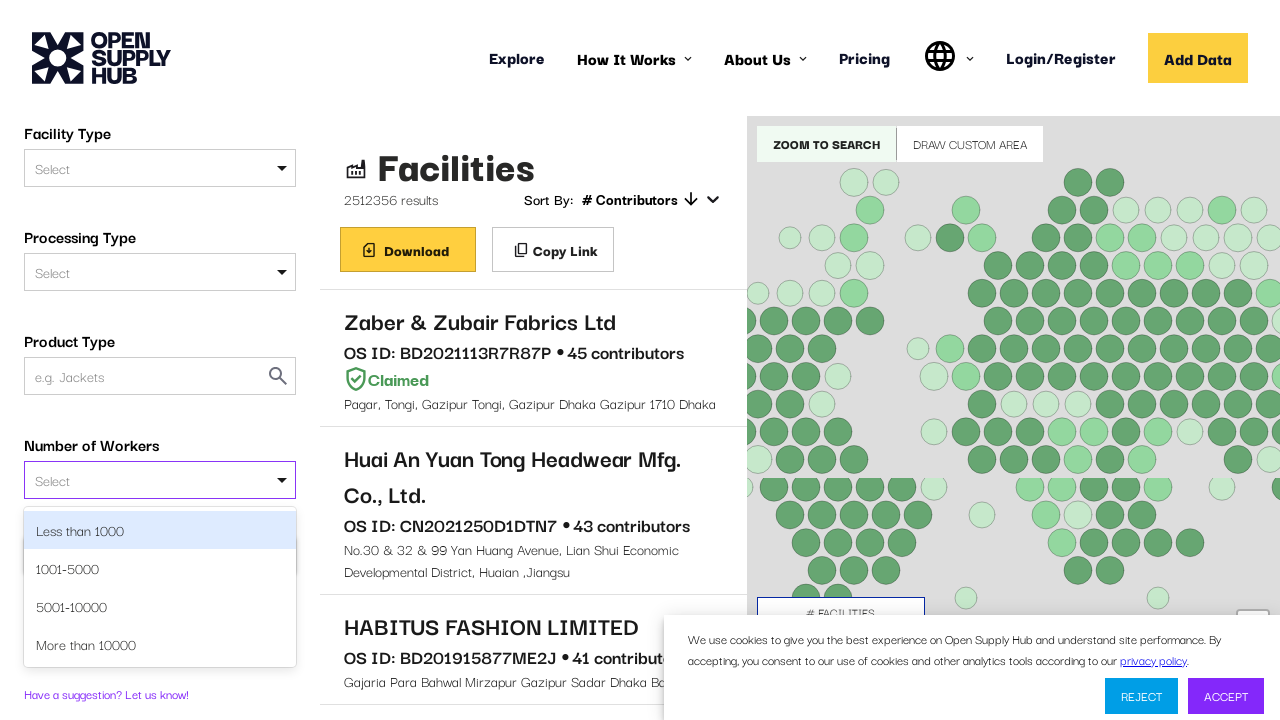

Filled worker range input with 'More than 10000' on #NUMBER_OF_WORKERS div >> internal:has-text="Select"i >> nth=0 >> input
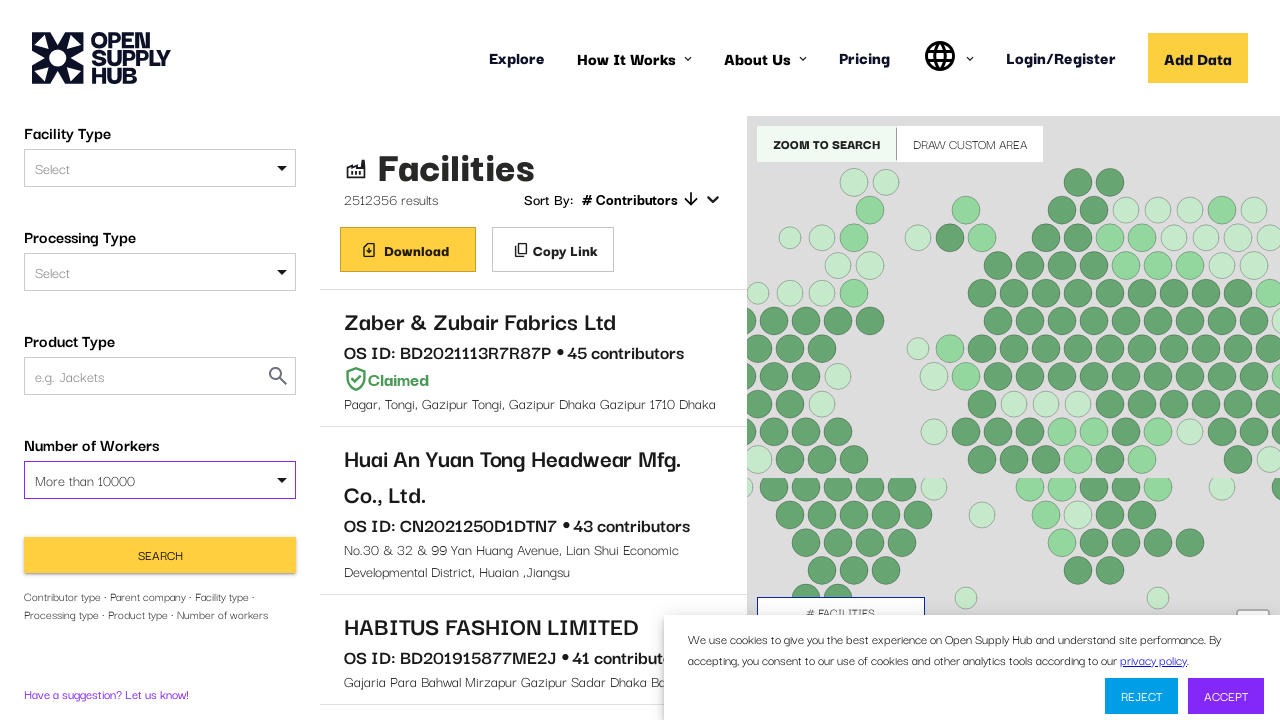

Clicked 'More than 10000' option from dropdown at (160, 480) on #NUMBER_OF_WORKERS div >> internal:has-text="More than 10000"i >> nth=0
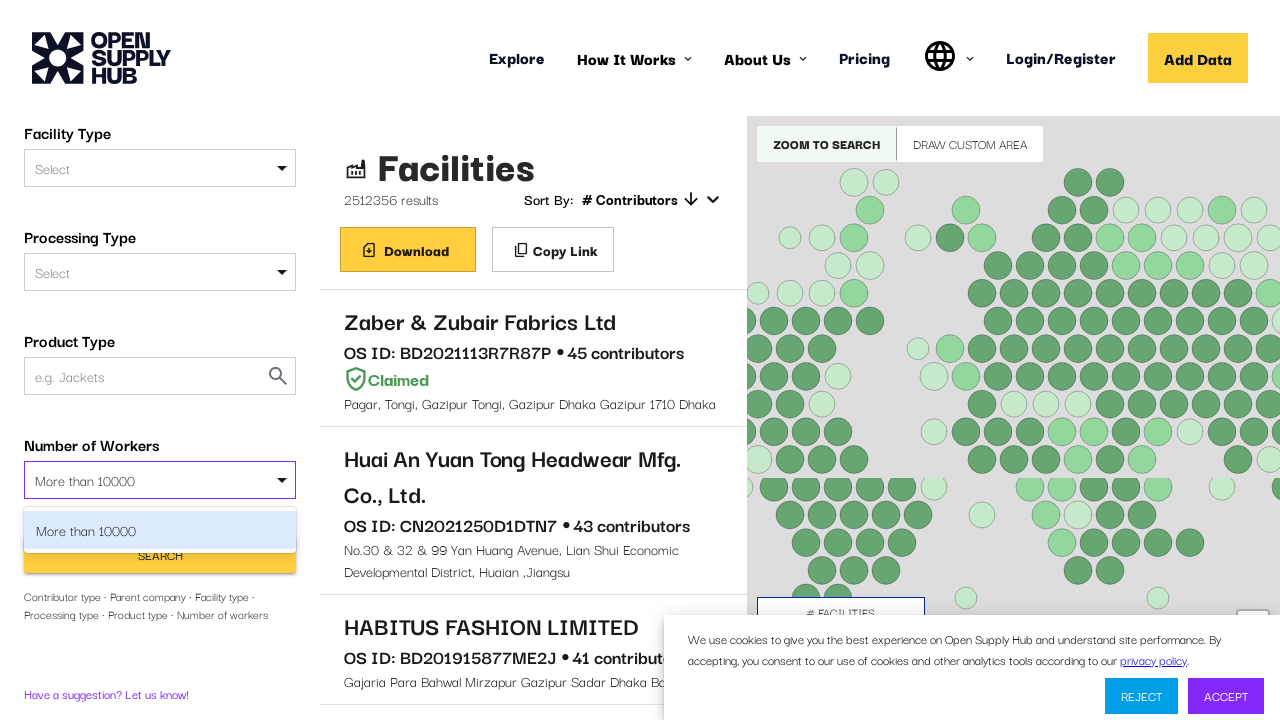

Pressed Enter to confirm worker range selection
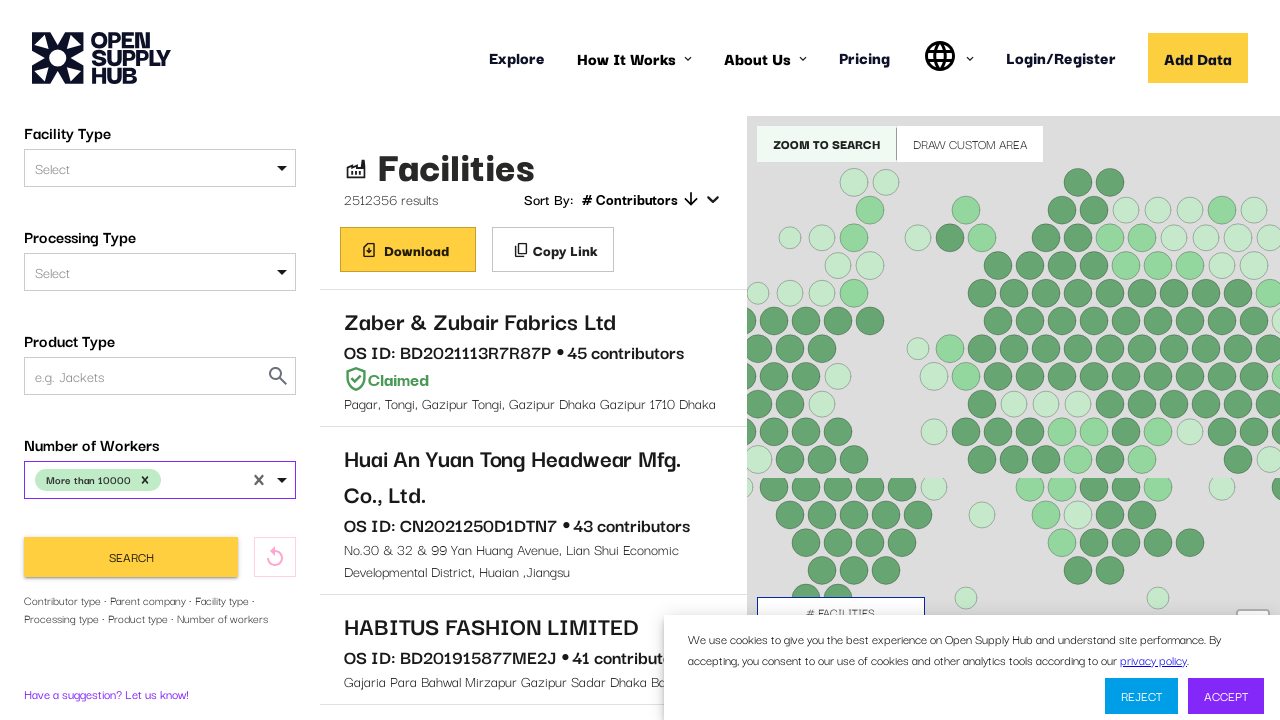

Search button is visible and ready
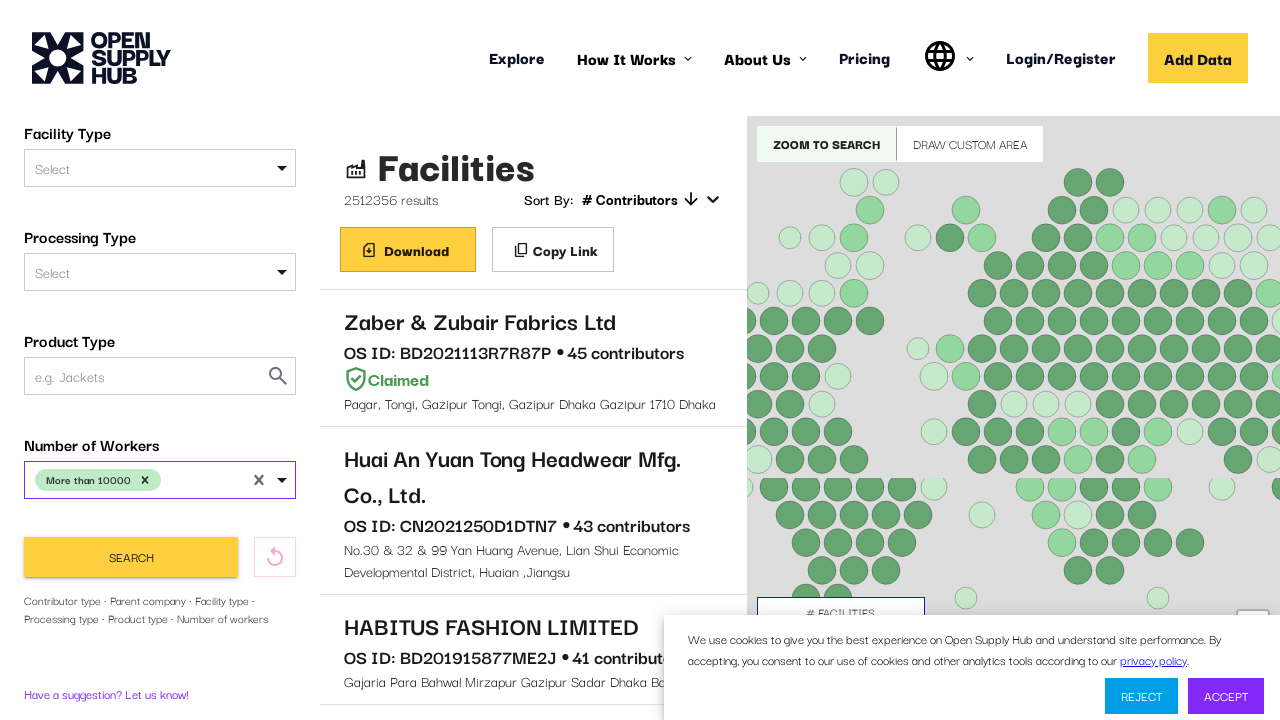

Clicked Search button to filter facilities by worker count at (131, 557) on button[type="submit"] >> internal:has-text="Search"i
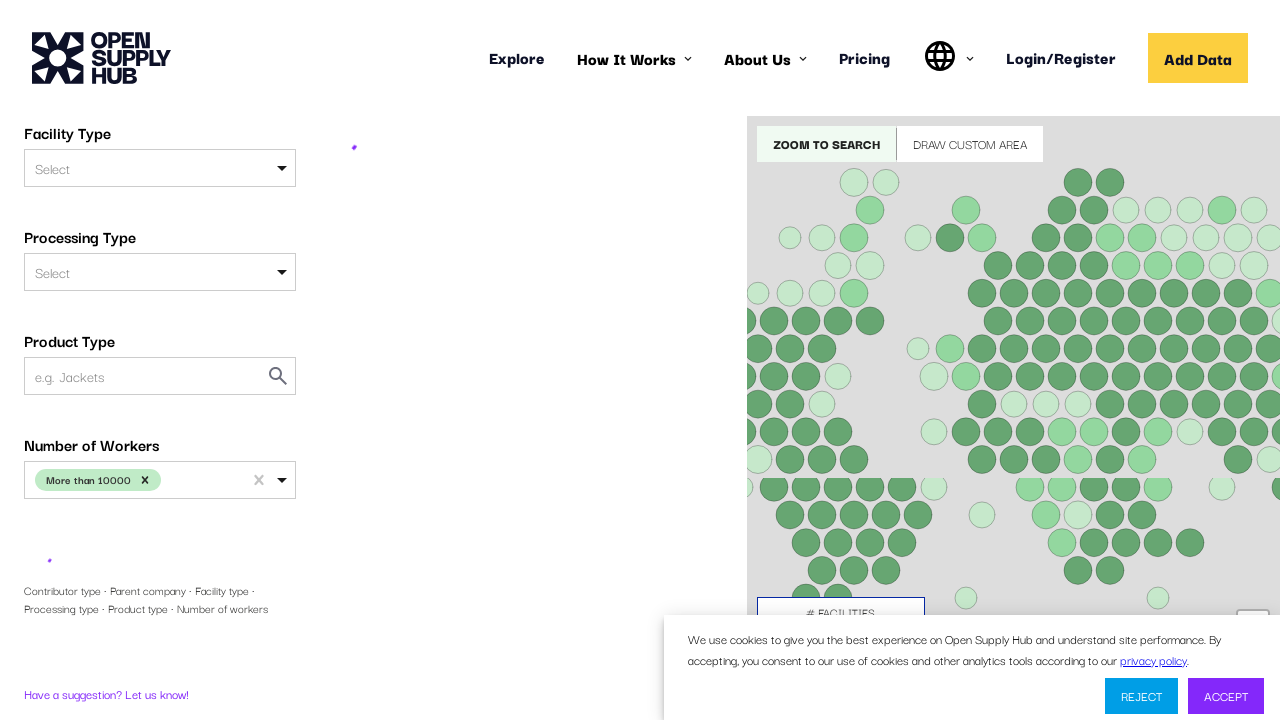

Waited for network to become idle after search
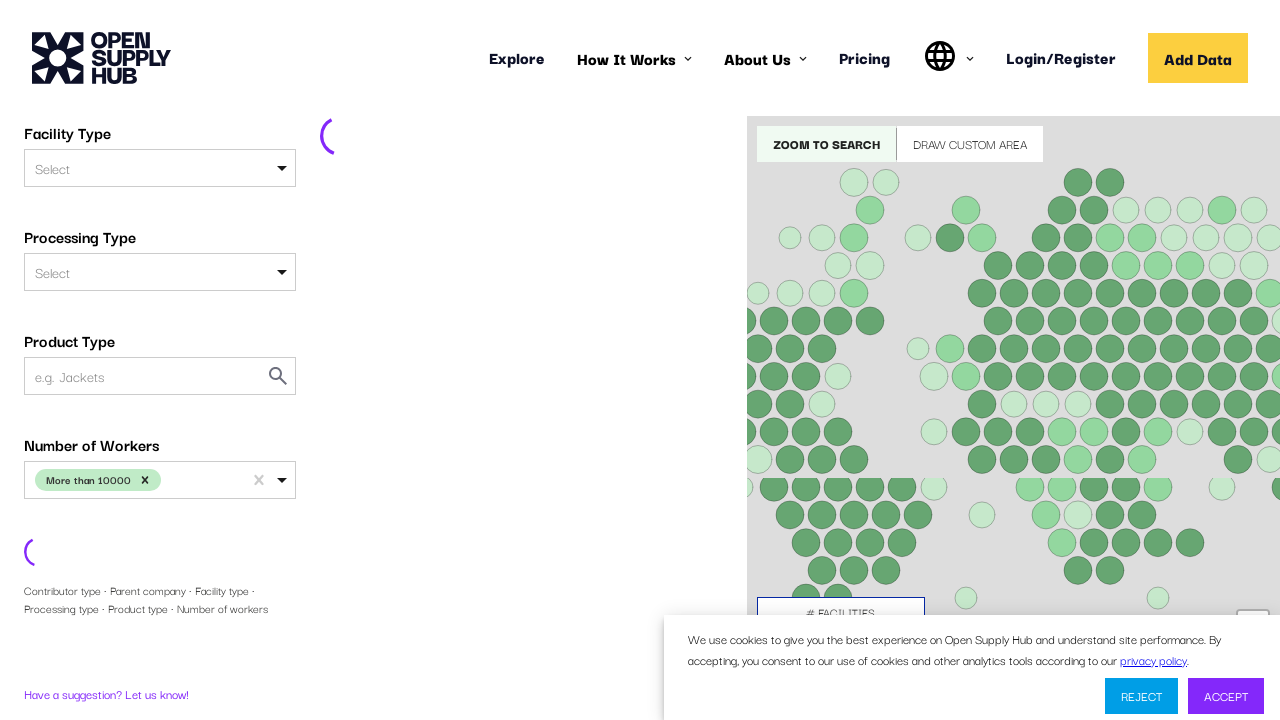

Scrolled first facility link into view
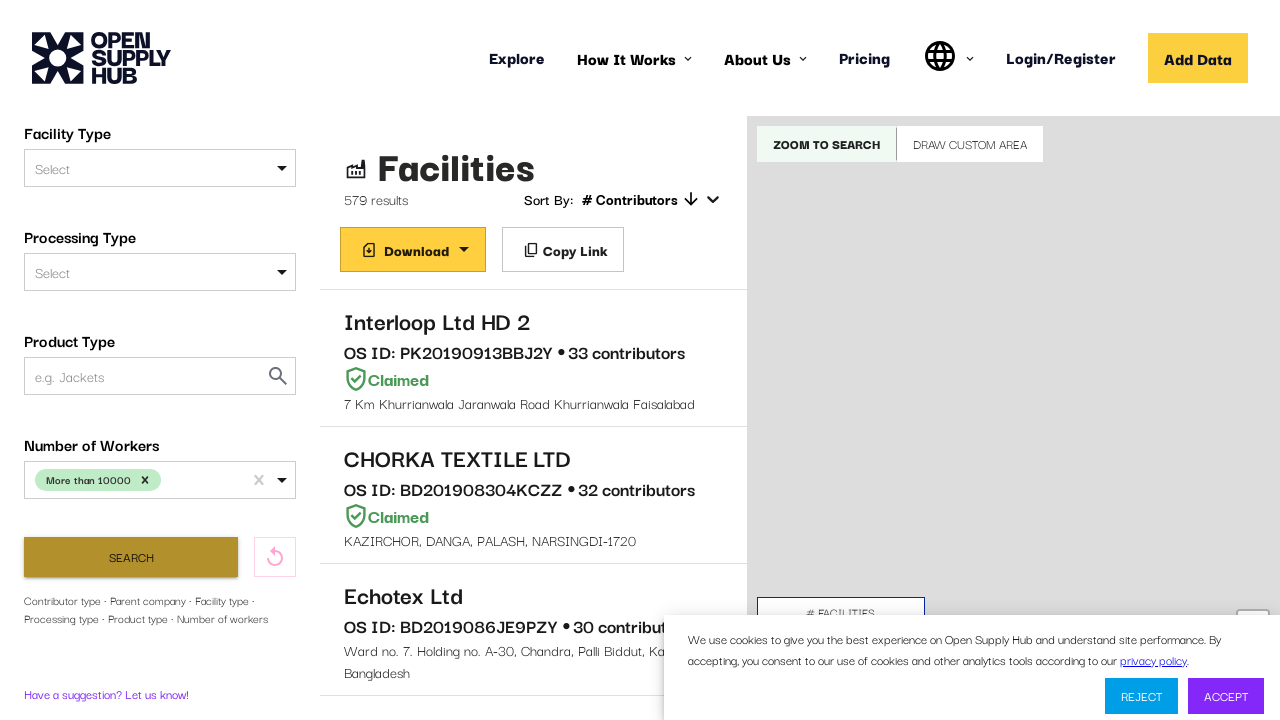

Verified first facility result link is visible - filter test passed
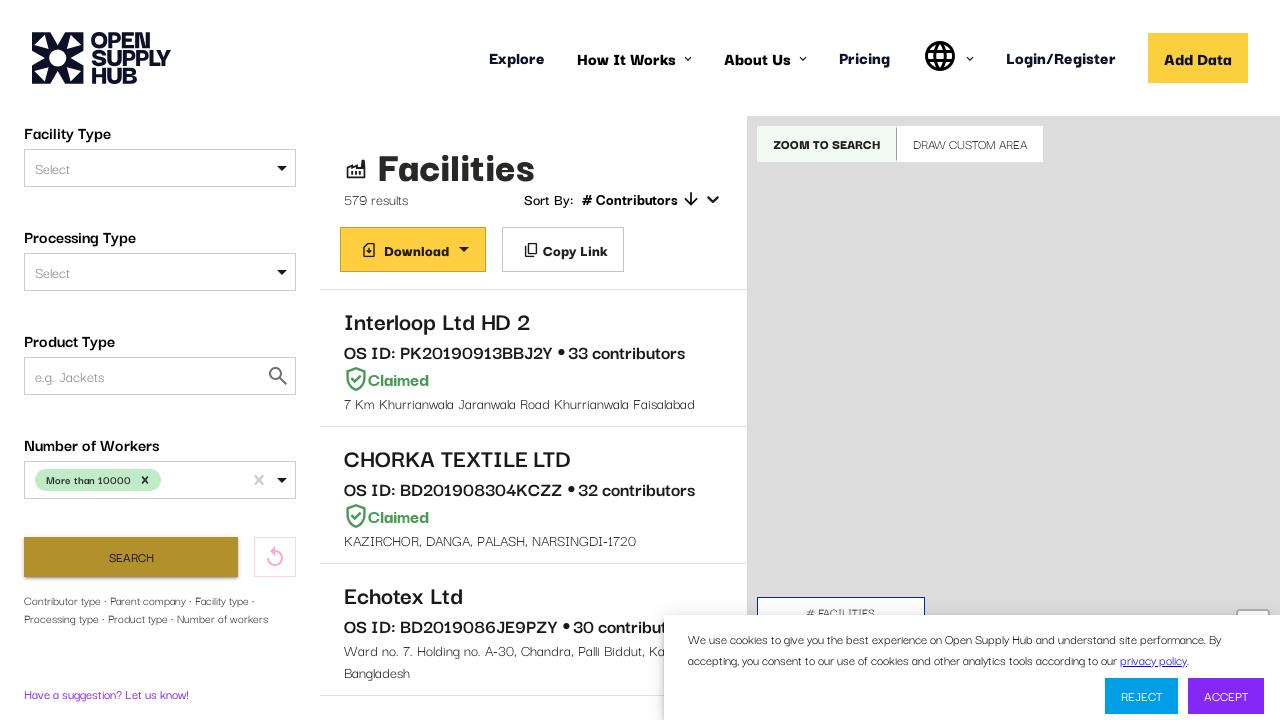

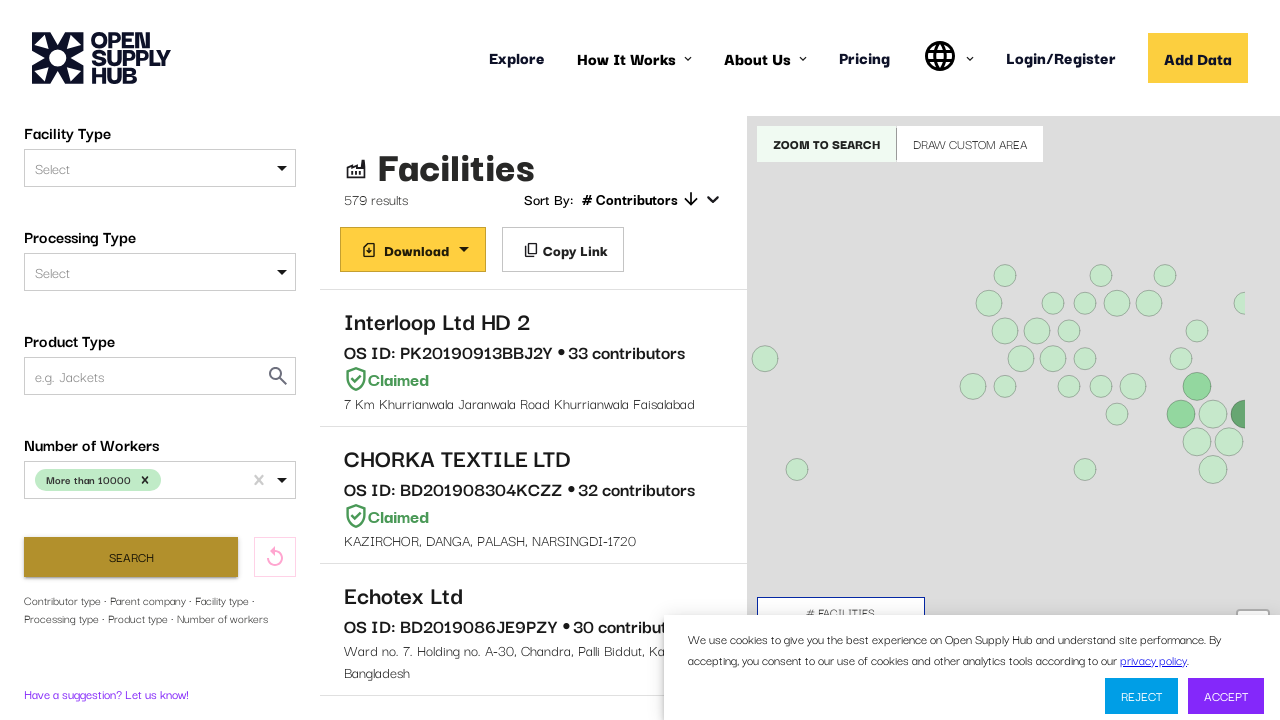